Tests JavaScript alert by clicking button and accepting the alert dialog

Starting URL: https://automationfc.github.io/basic-form/index.html

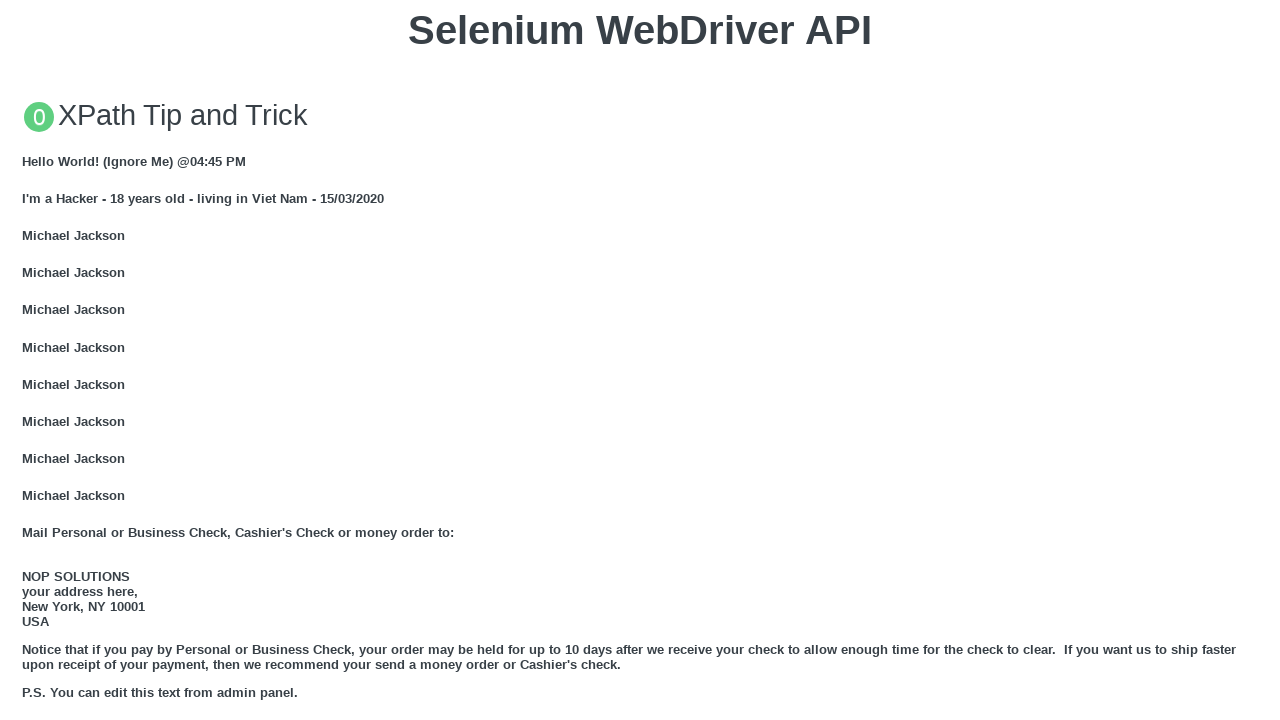

Set up dialog handler to automatically accept alerts
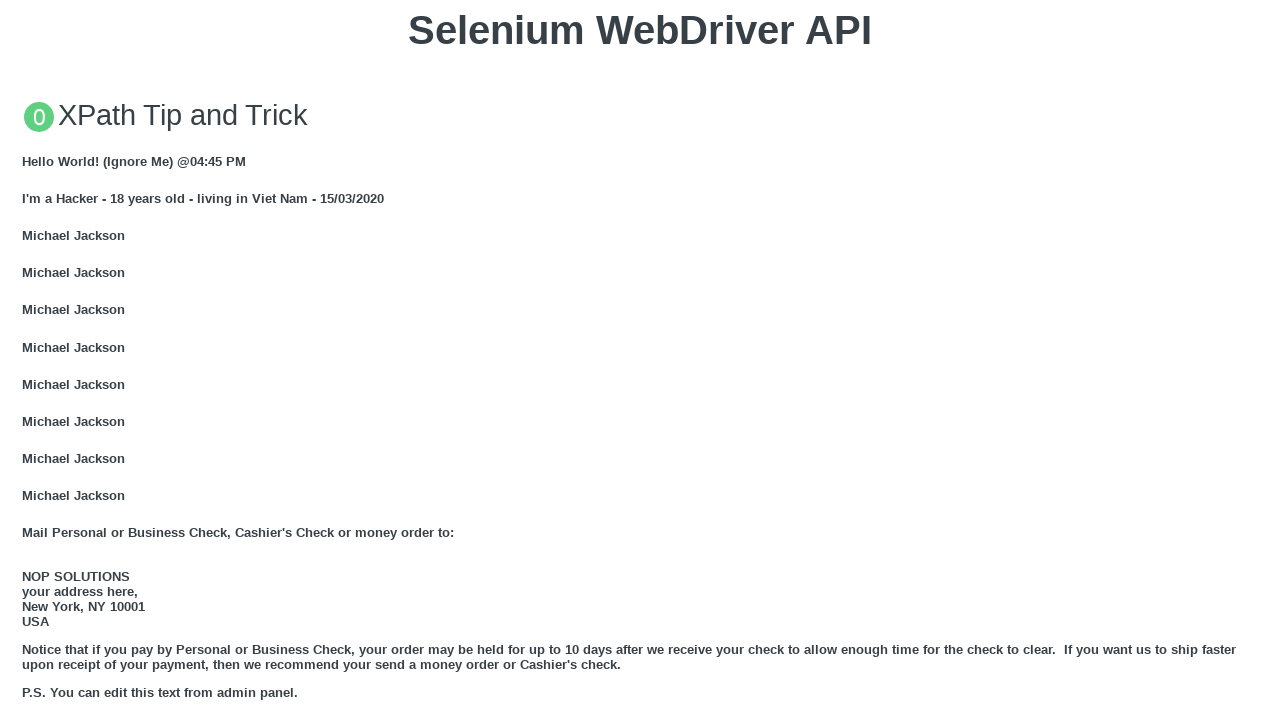

Clicked the 'Click for JS Alert' button at (640, 360) on xpath=//button[text()='Click for JS Alert']
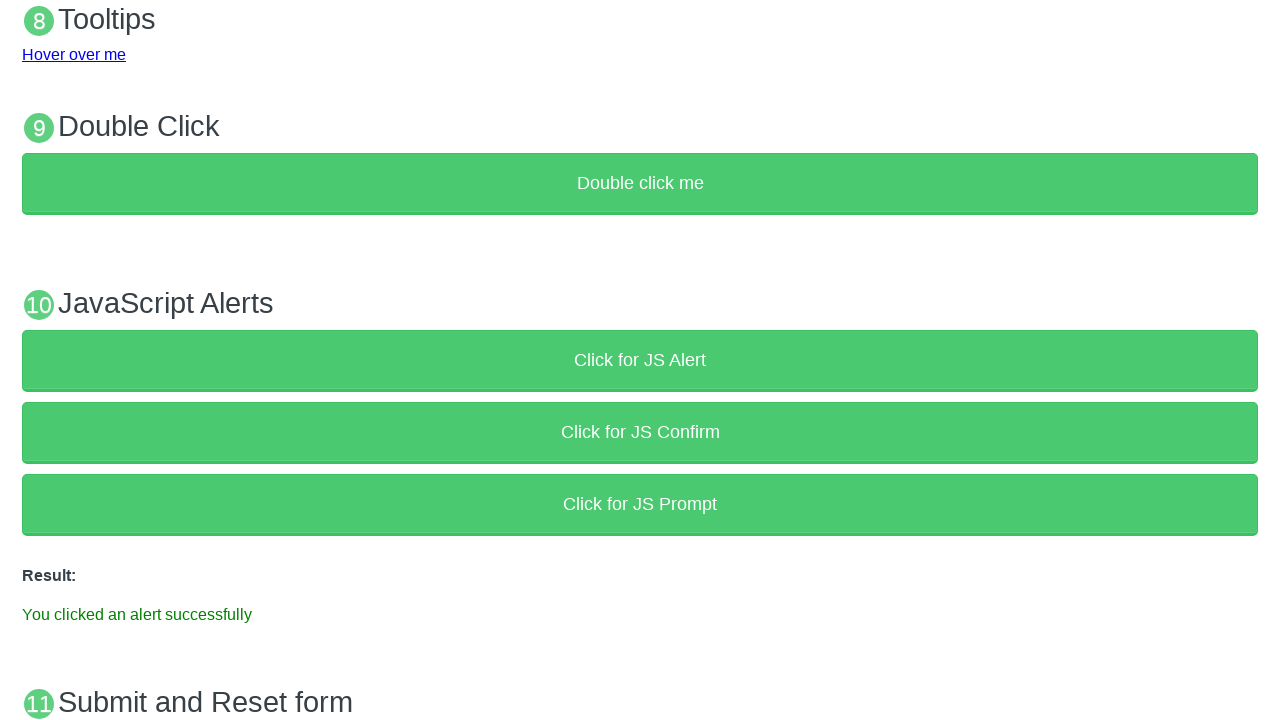

Alert was accepted and success message appeared
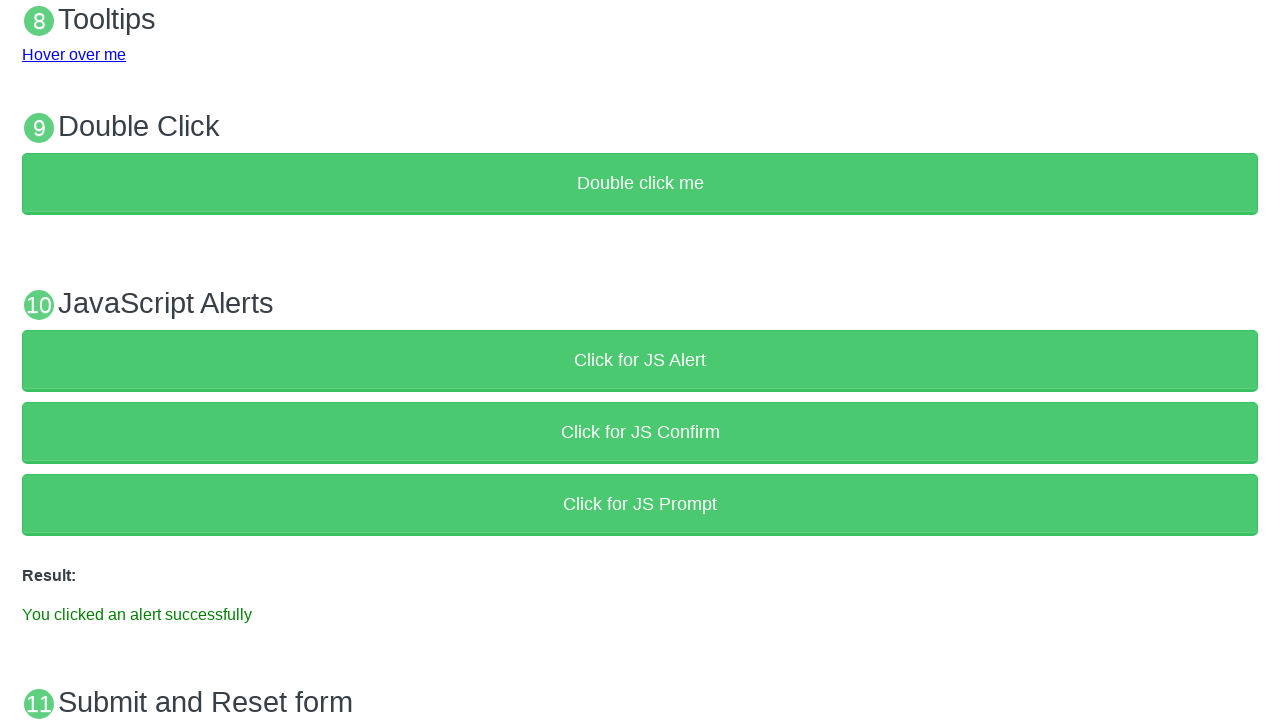

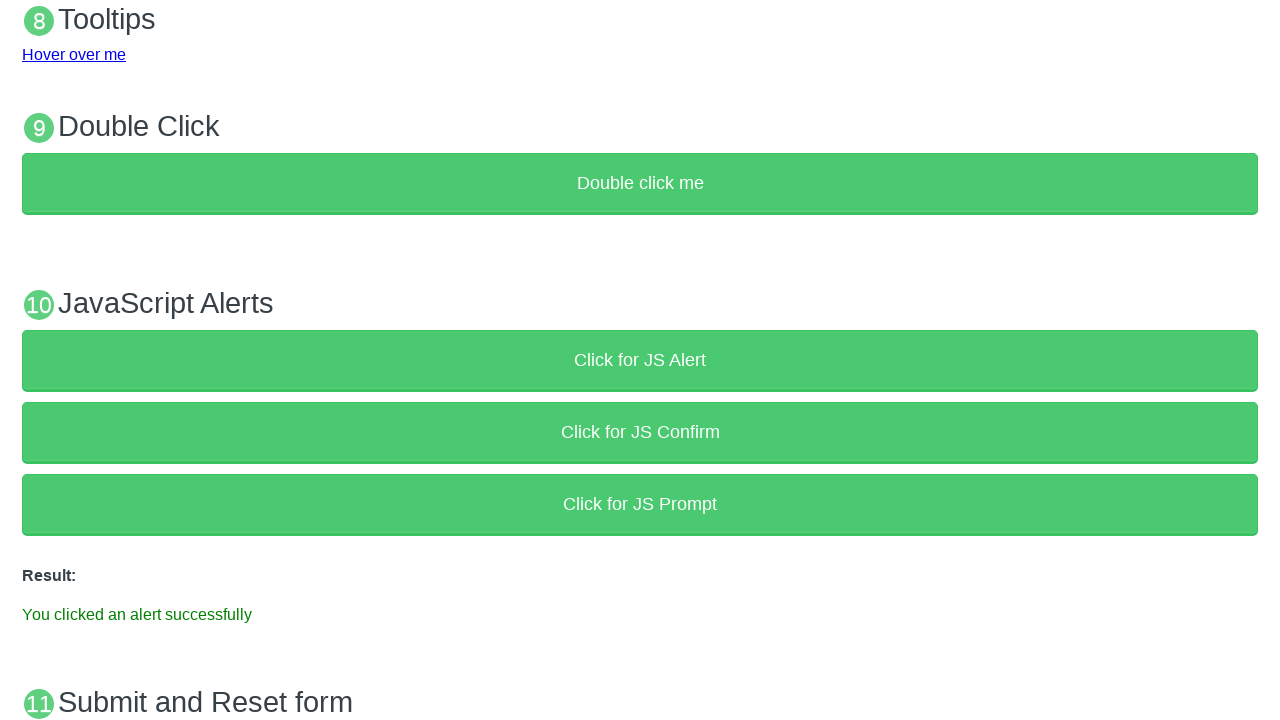